Verifies that payment system logos are displayed on the MTS Belarus homepage

Starting URL: http://mts.by

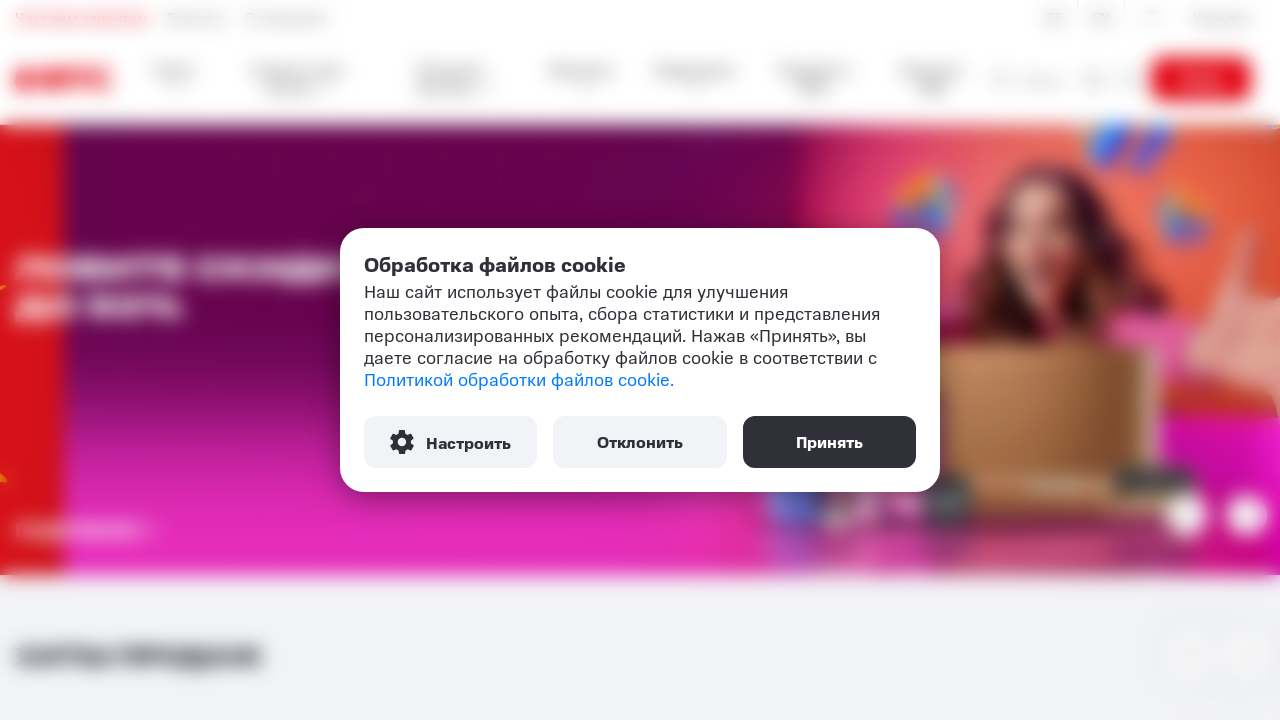

Payment partner logos container loaded and first logo is visible
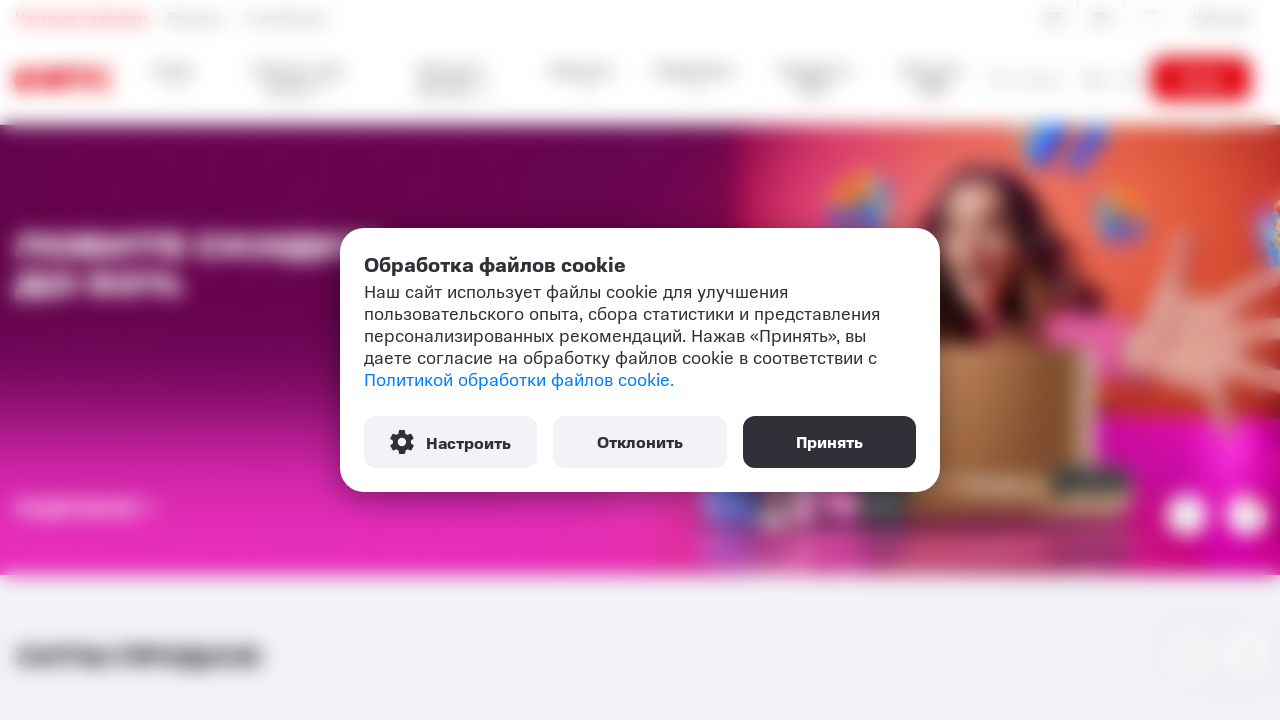

Counted 5 payment system logos on the page
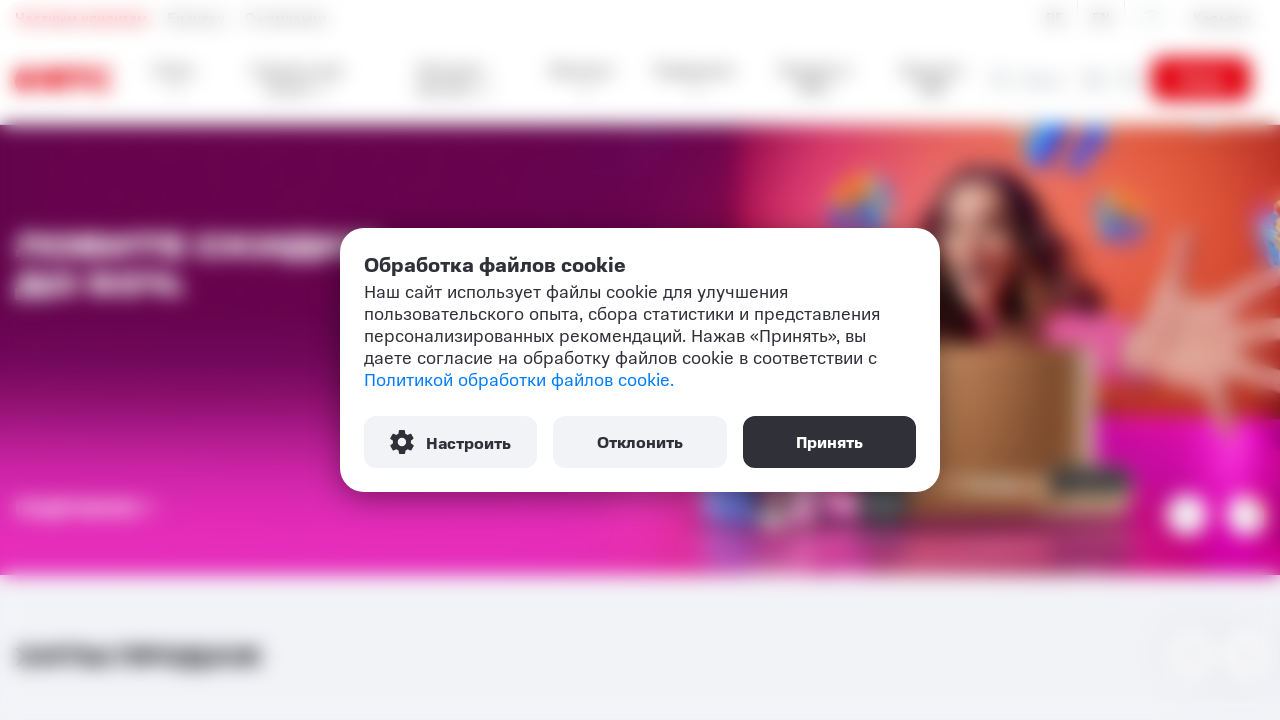

Verified that at least one payment system logo exists
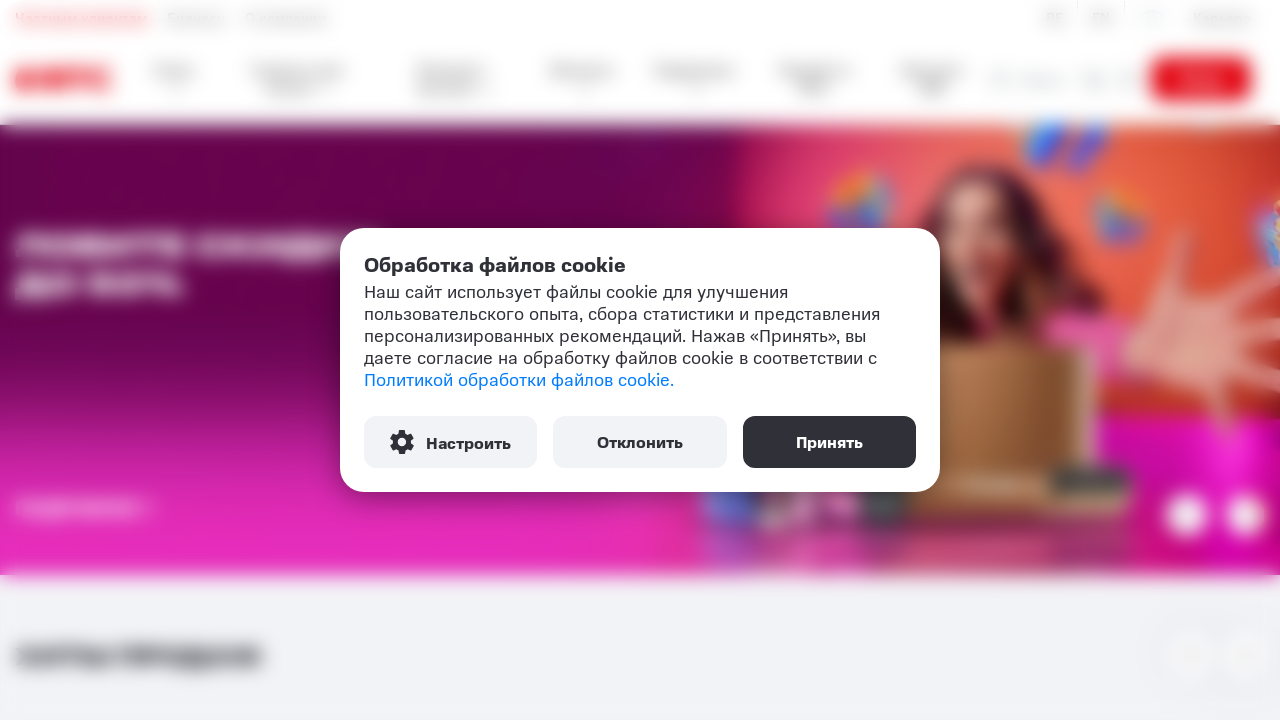

Verified payment system logo 1 of 5 is visible
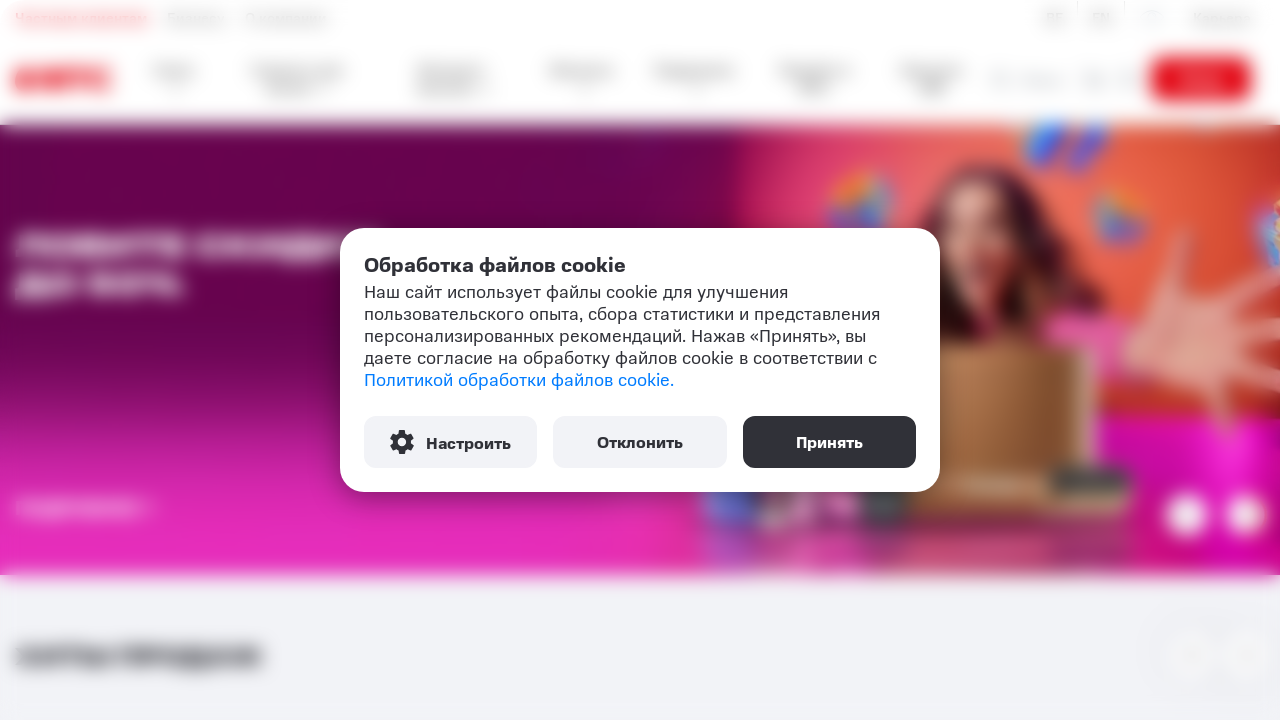

Verified payment system logo 2 of 5 is visible
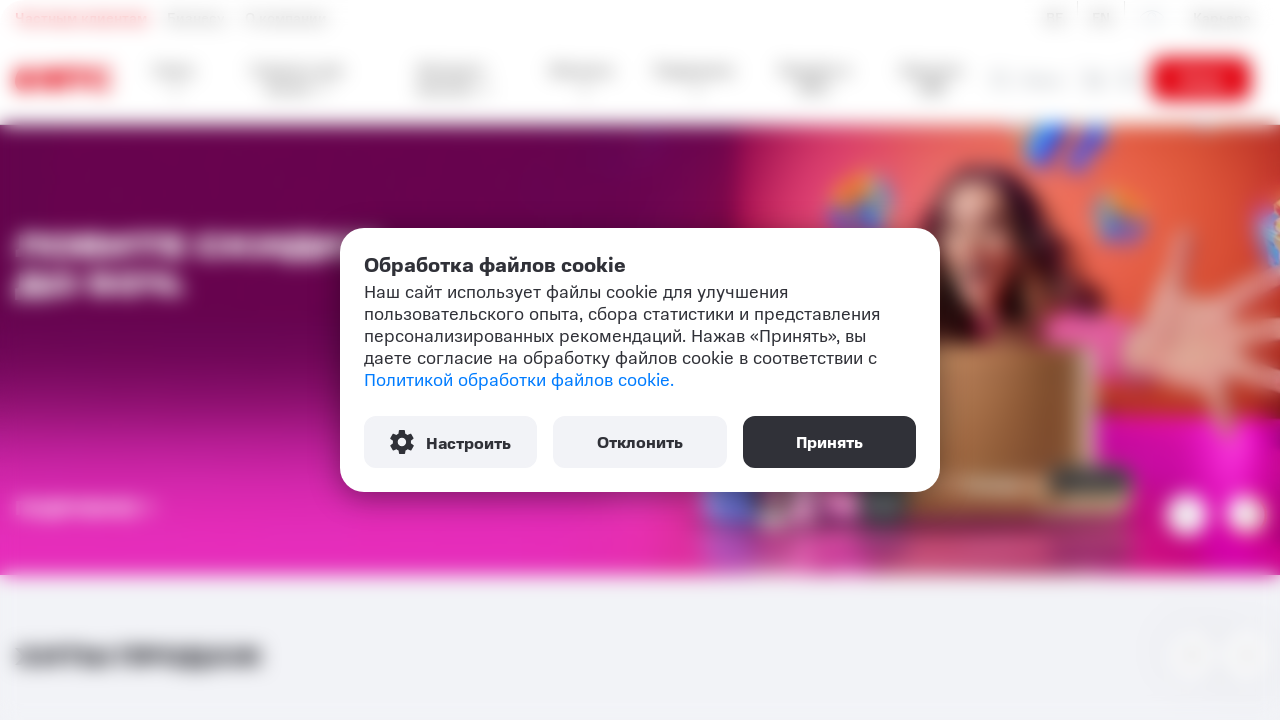

Verified payment system logo 3 of 5 is visible
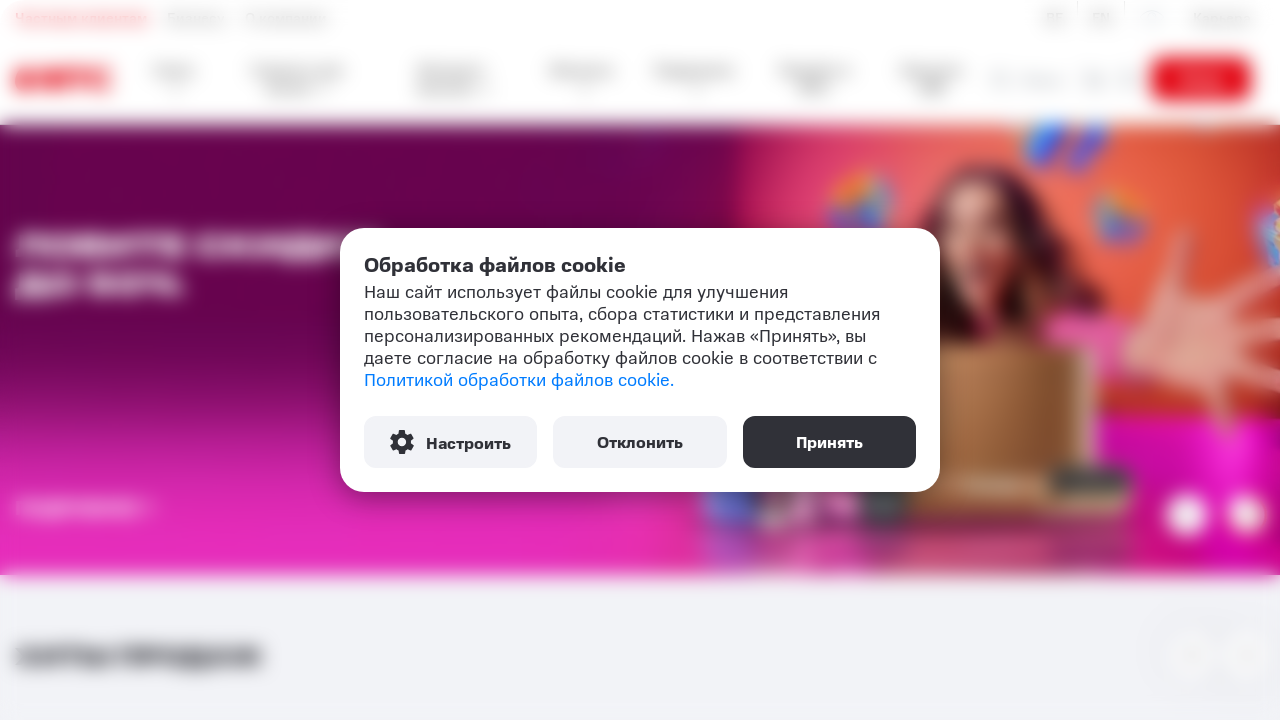

Verified payment system logo 4 of 5 is visible
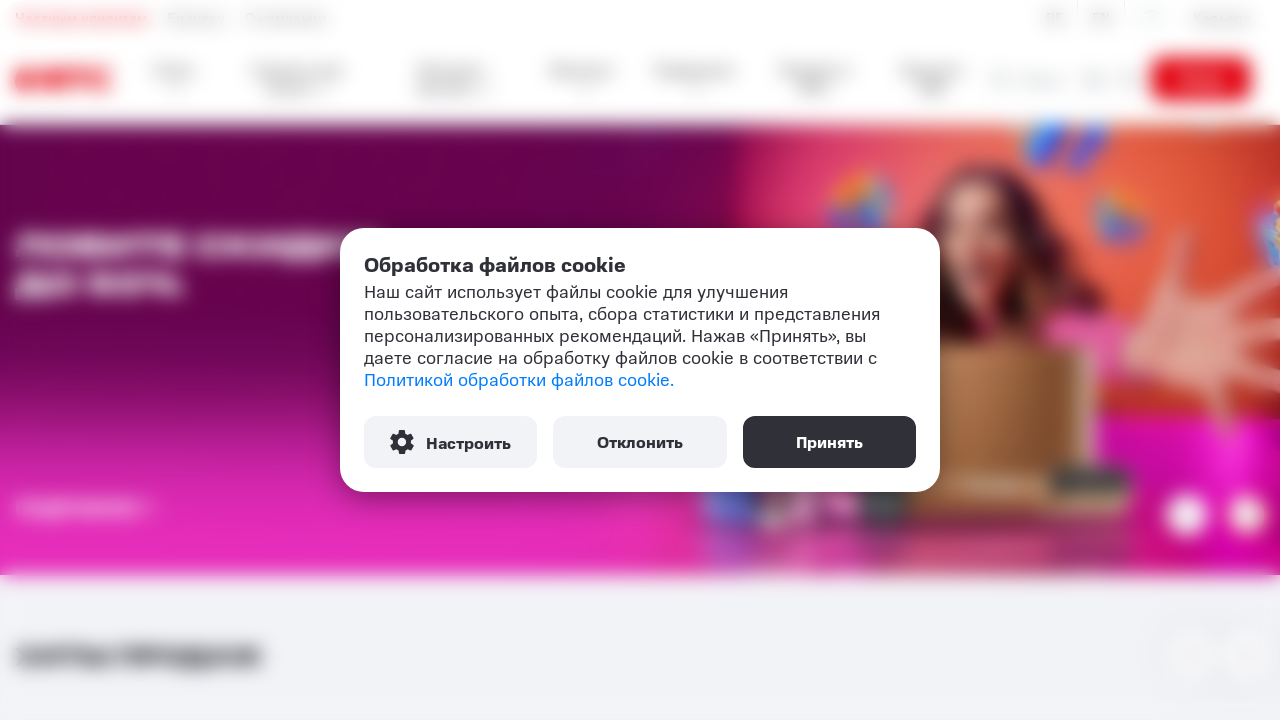

Verified payment system logo 5 of 5 is visible
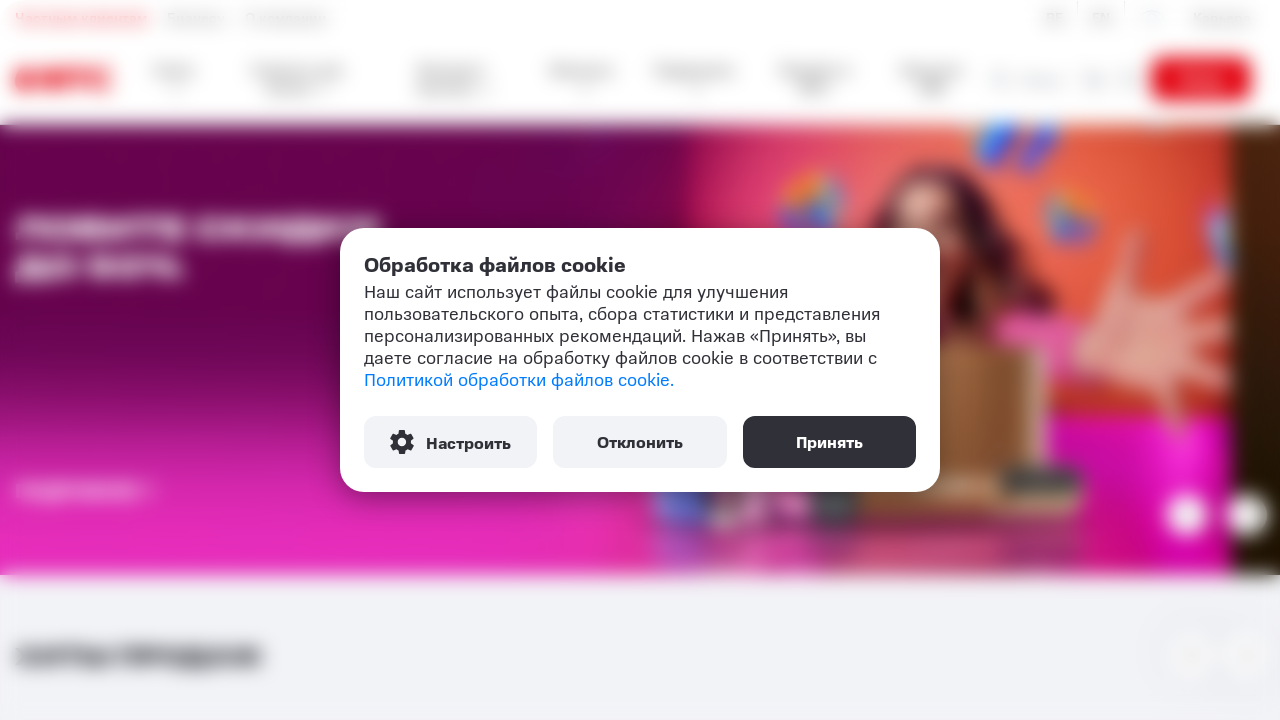

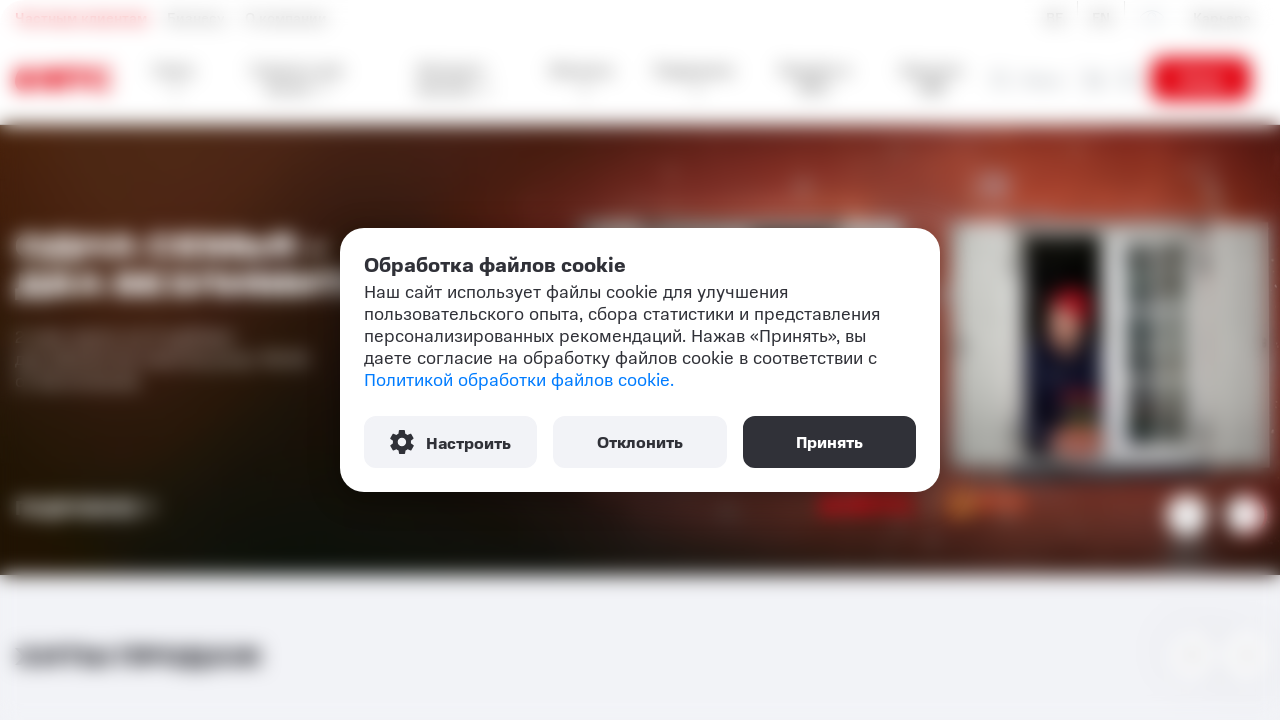